Tests double-click functionality on a button and verifies that a confirmation message appears in a box element

Starting URL: http://www.plus2net.com/javascript_tutorial/ondblclick-demo.php

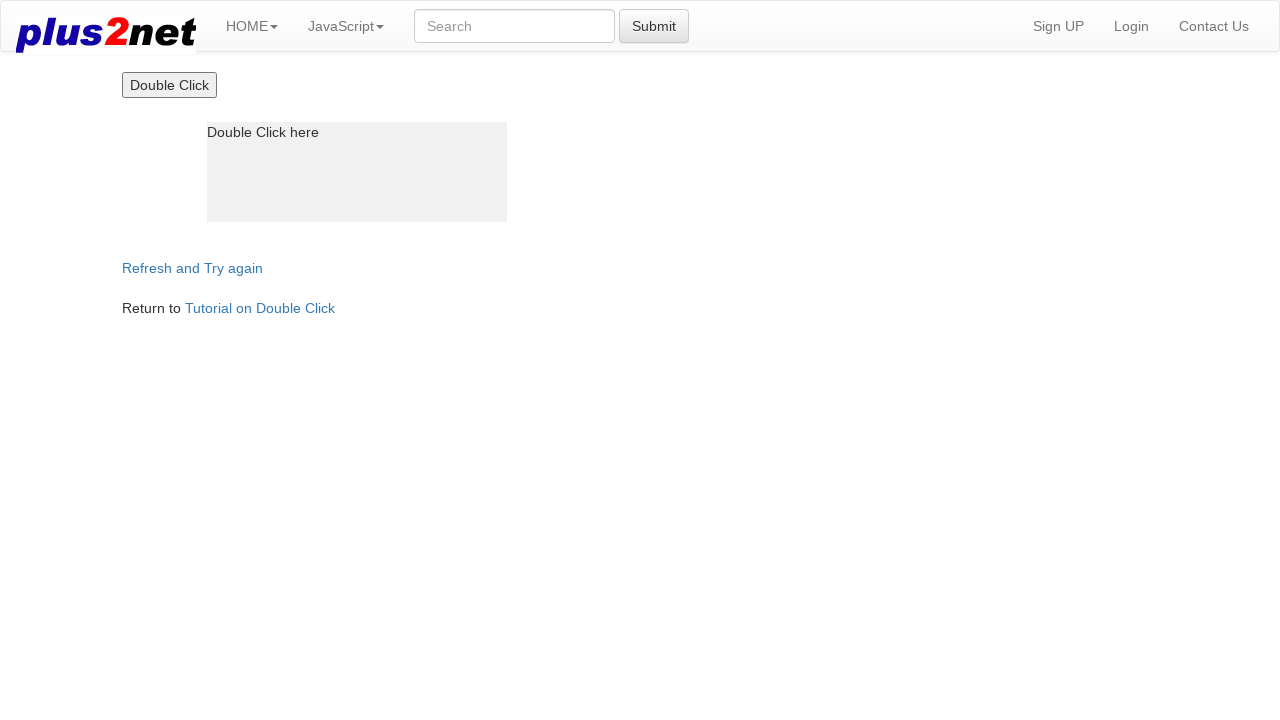

Double-clicked the 'Double' button at (169, 85) on xpath=//input[contains(@value,'Double')]
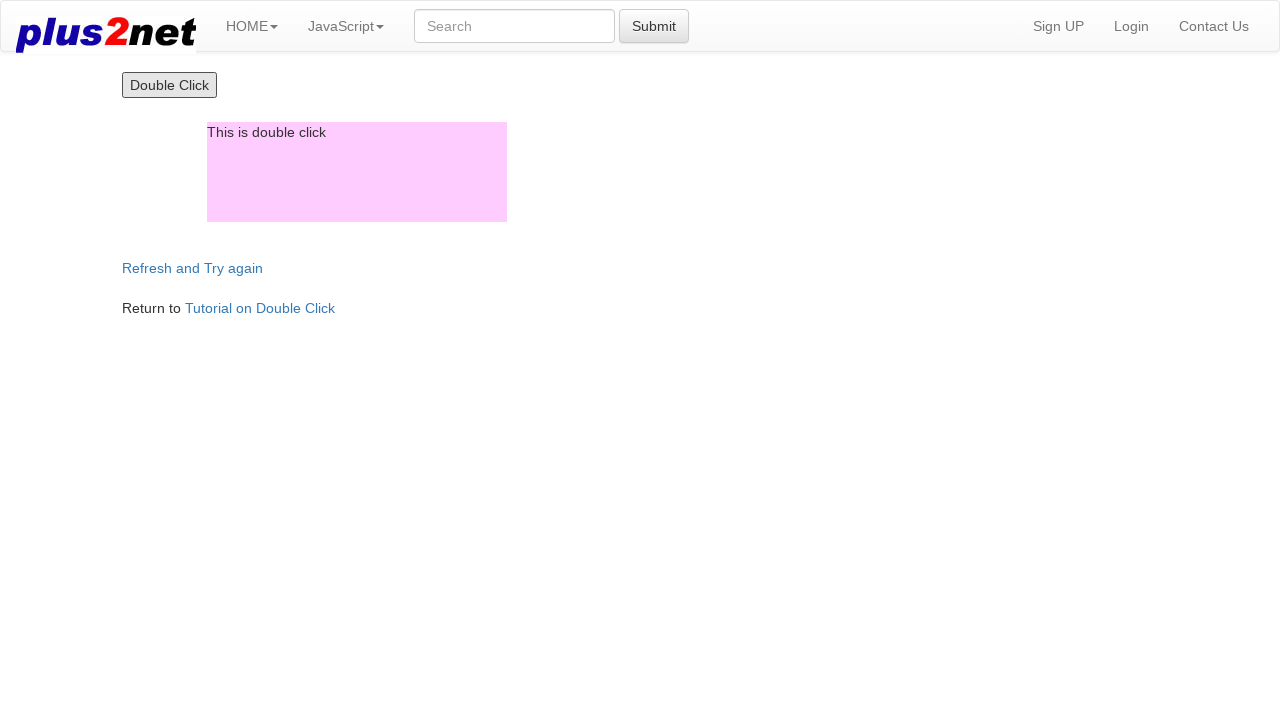

Confirmation box '#box' appeared
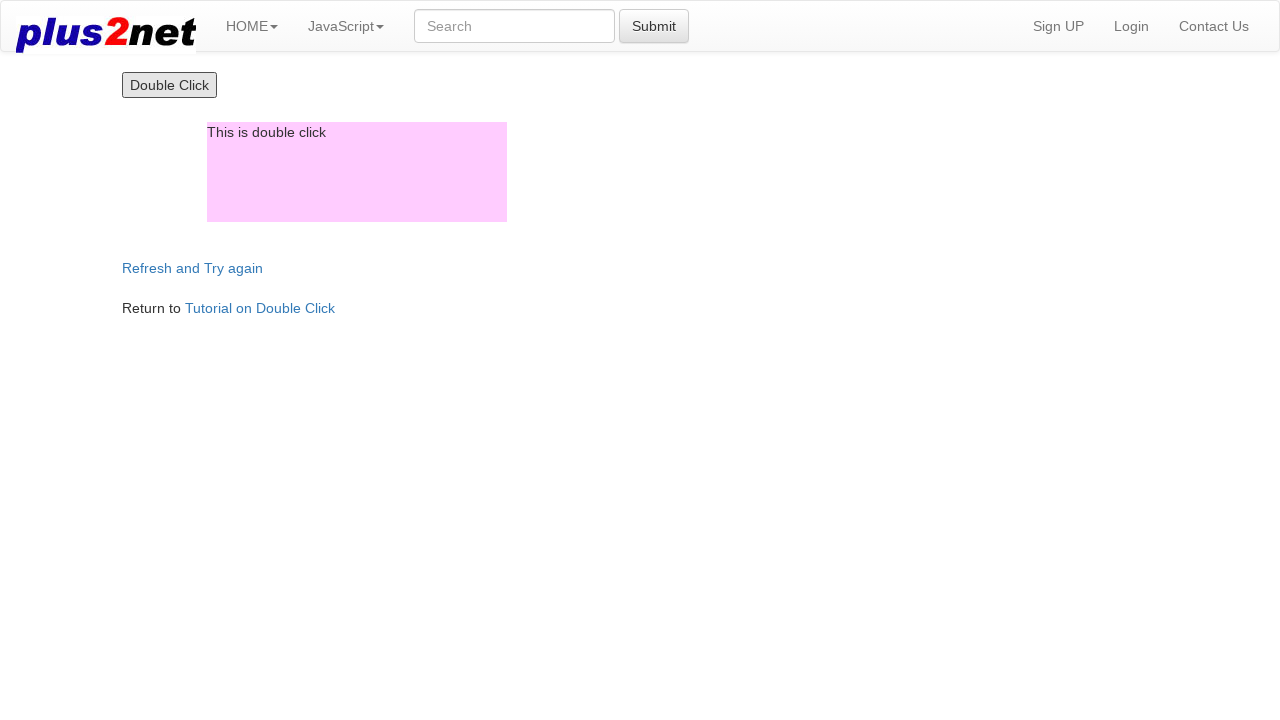

Verified confirmation box contains 'This is double click'
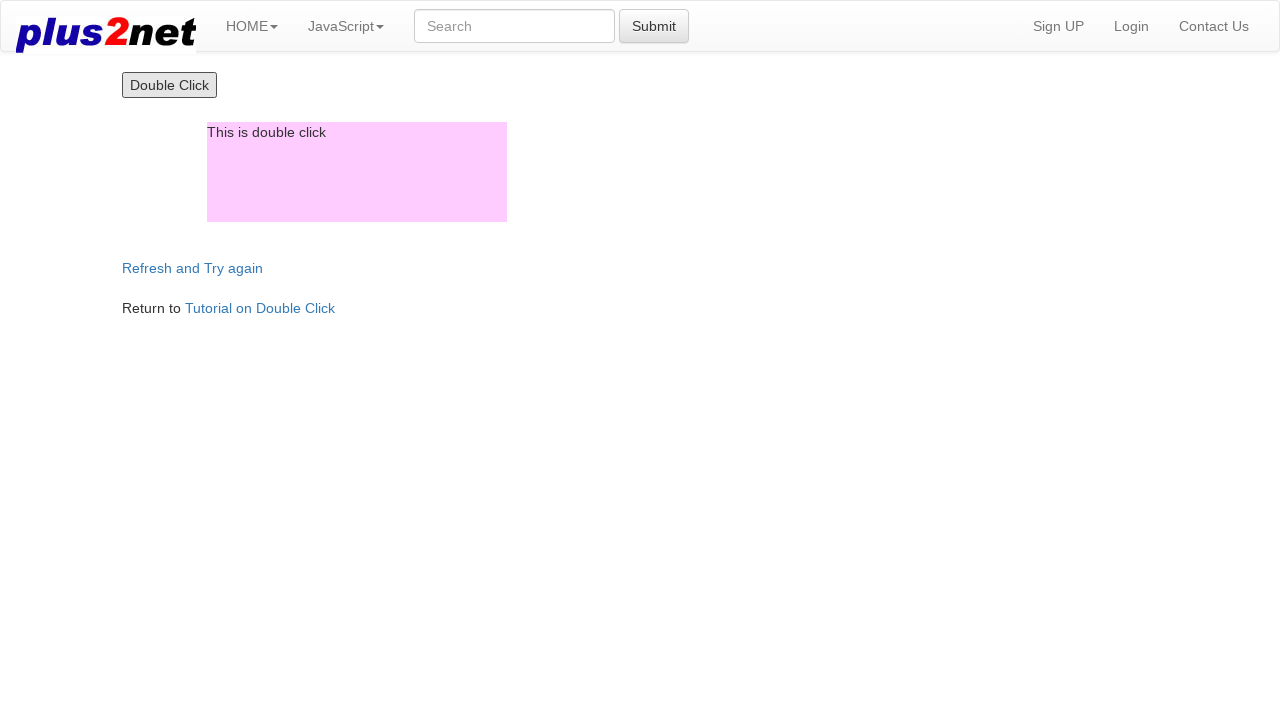

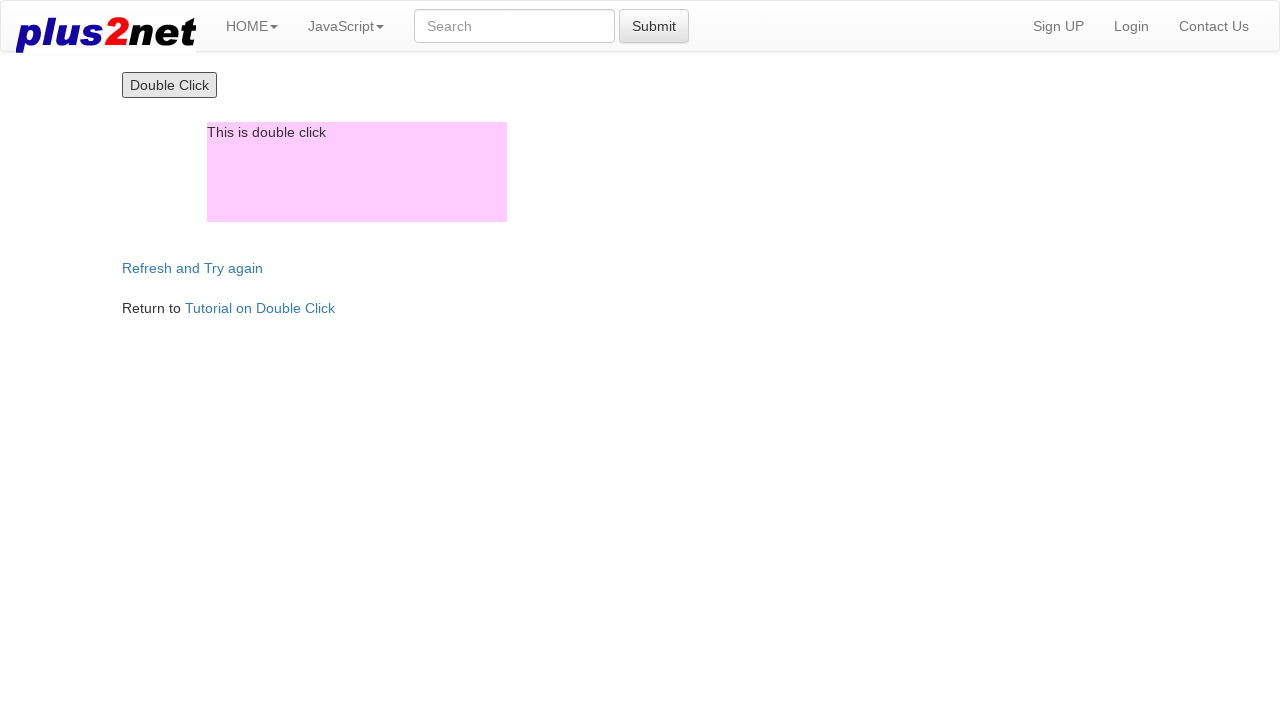